Tests double-click functionality by double-clicking a button and verifying the confirmation message appears

Starting URL: https://demoqa.com/buttons

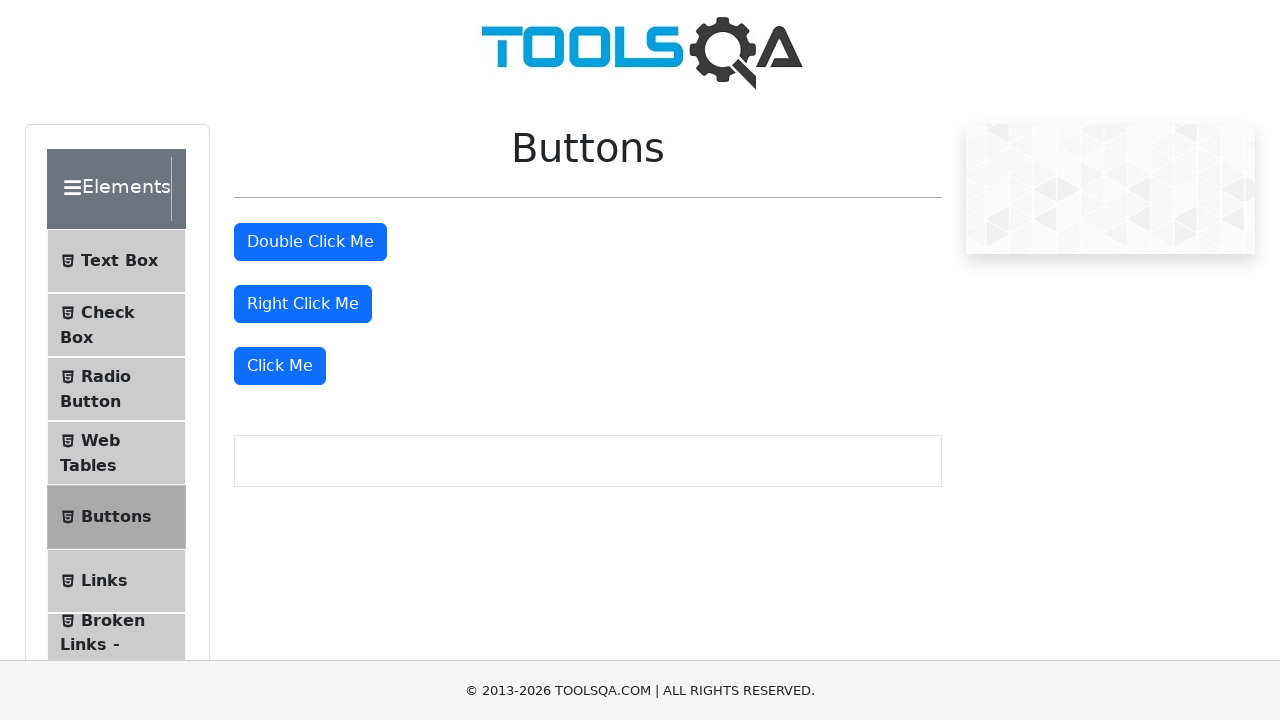

Navigated to https://demoqa.com/buttons
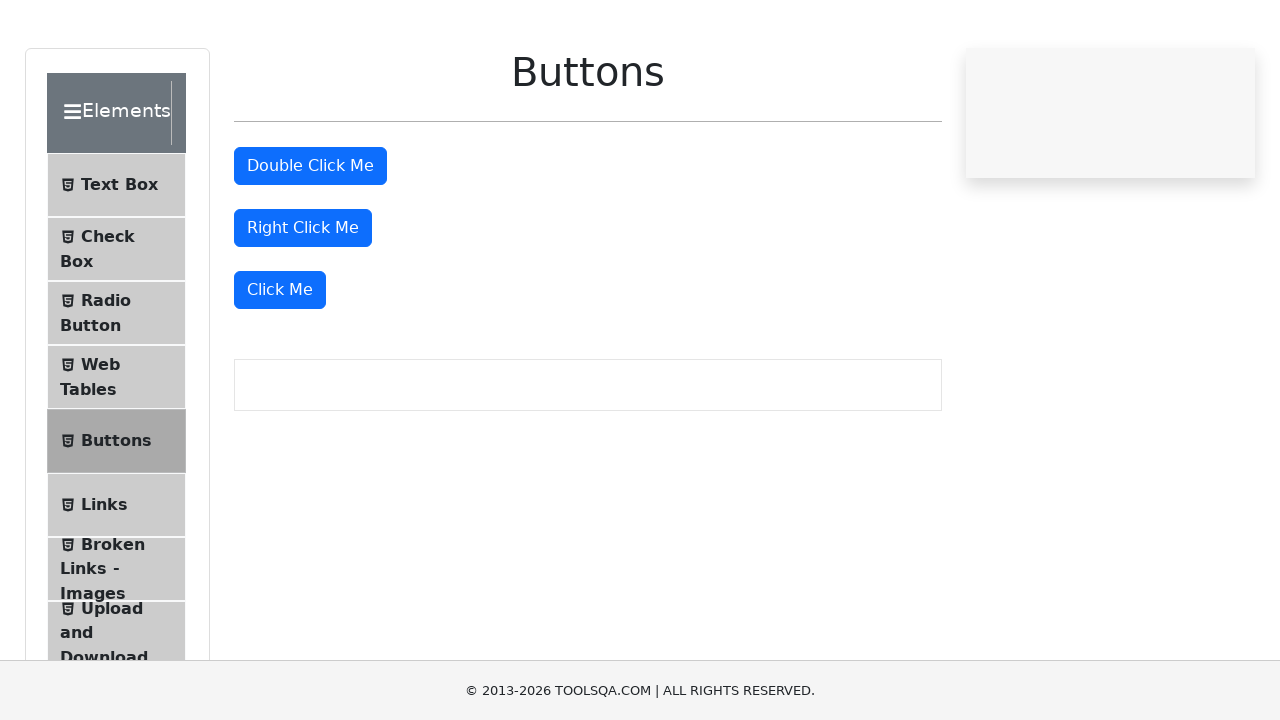

Double-clicked the 'Double Click Me' button at (310, 242) on xpath=//button[@id='doubleClickBtn' and contains(text(), 'Double Click Me')]
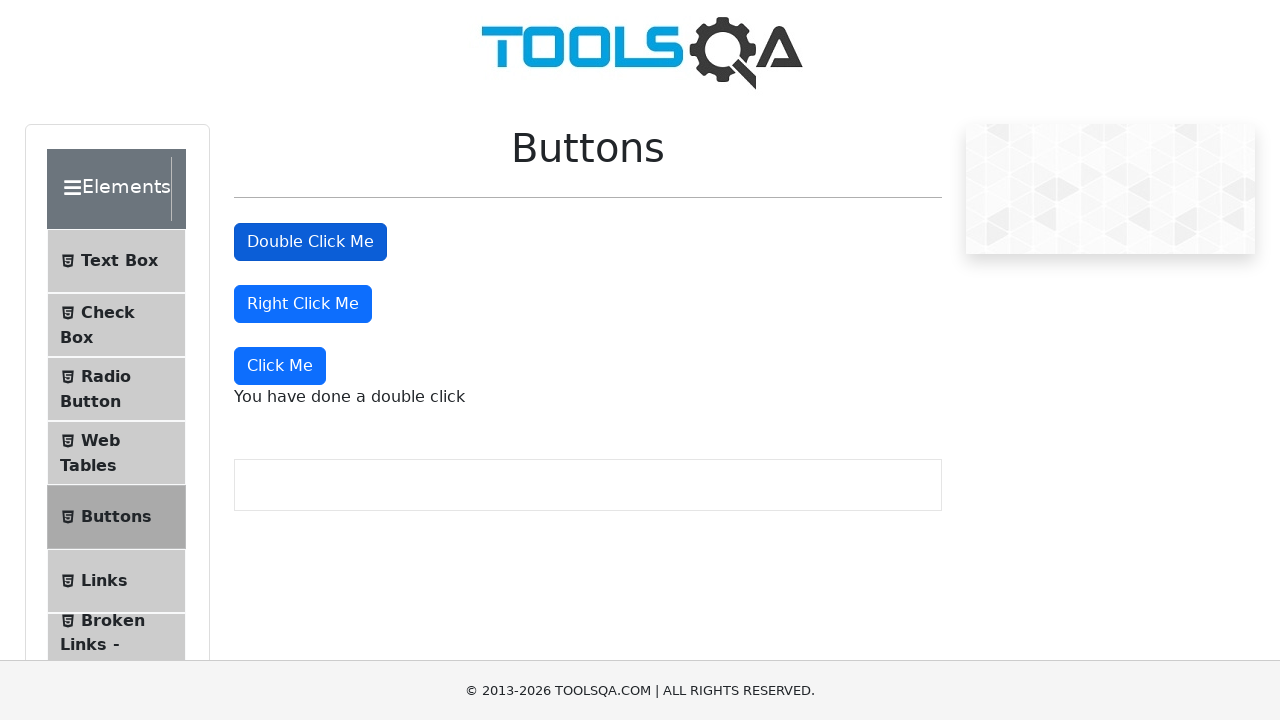

Double-click confirmation message appeared
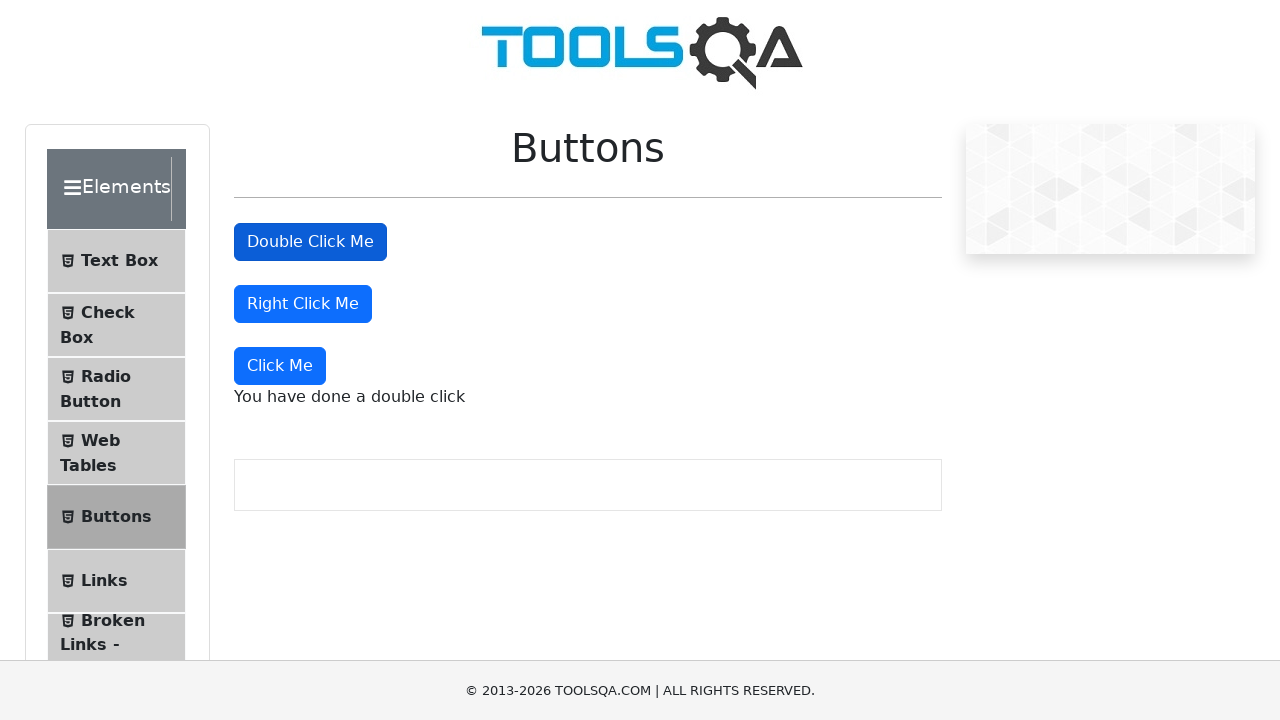

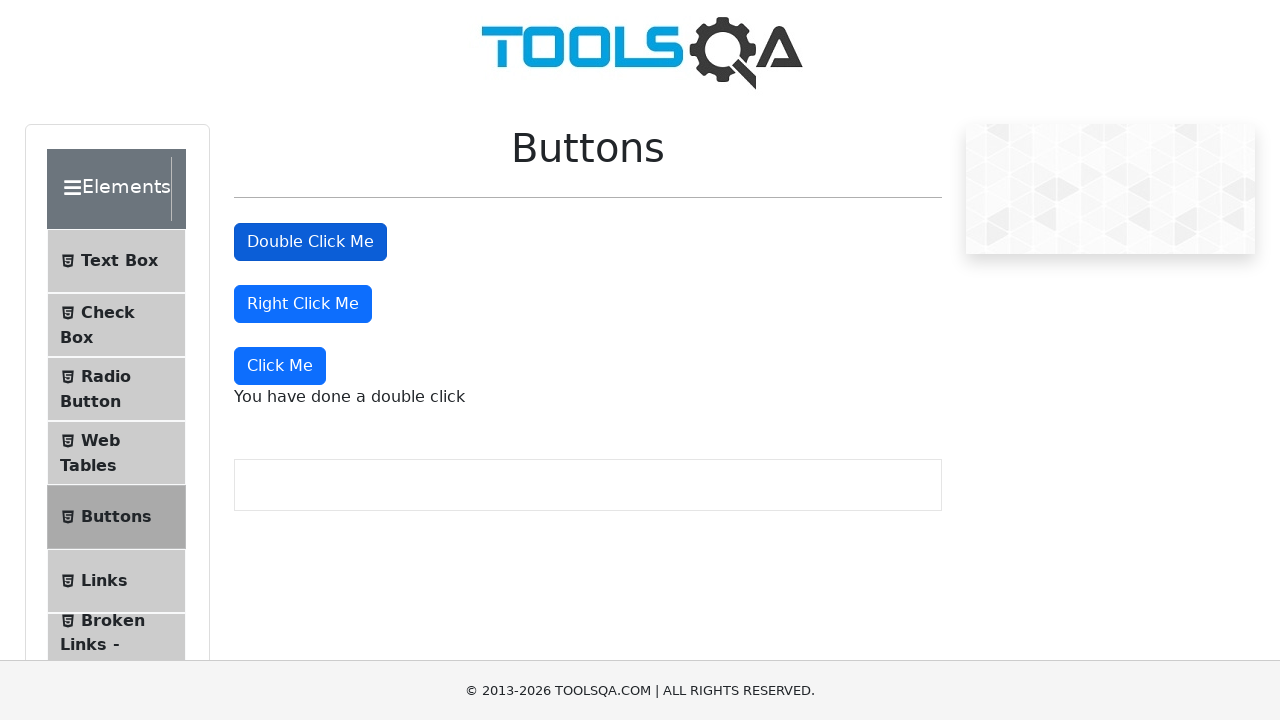